Navigates to Mars news page and verifies news content elements are present on the page

Starting URL: https://data-class-mars.s3.amazonaws.com/Mars/index.html

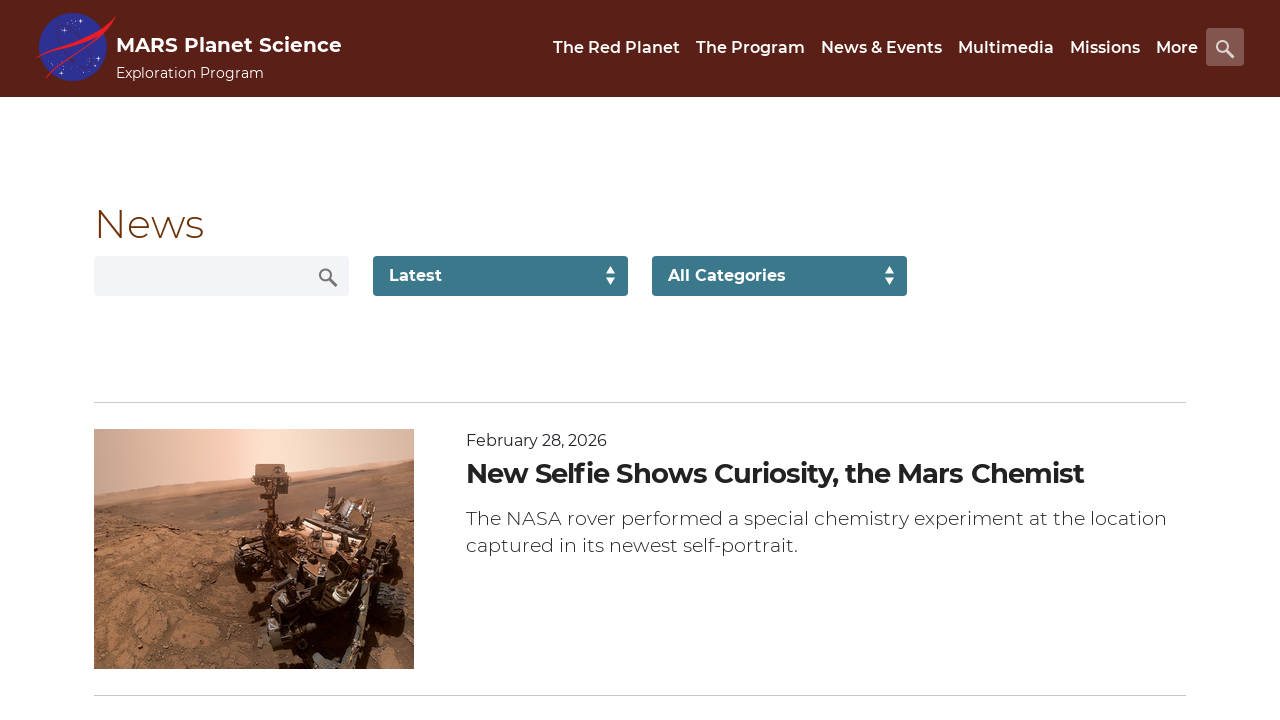

Navigated to Mars news page
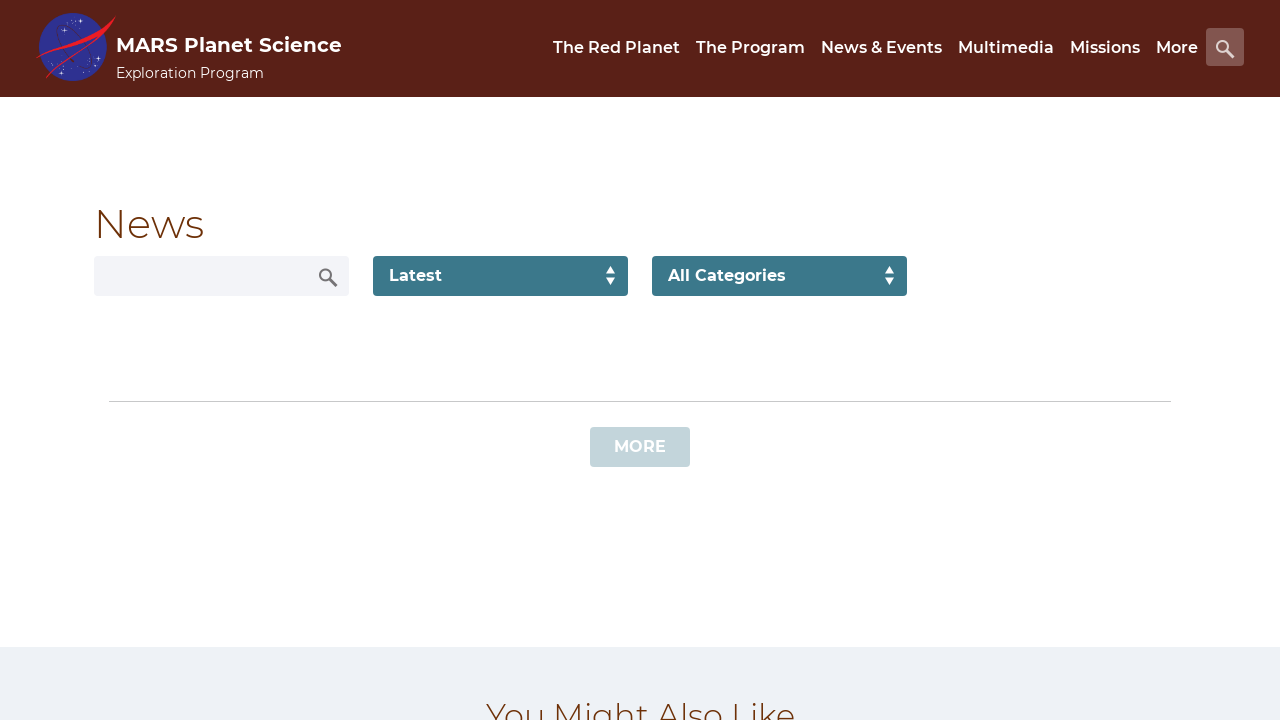

News content container loaded
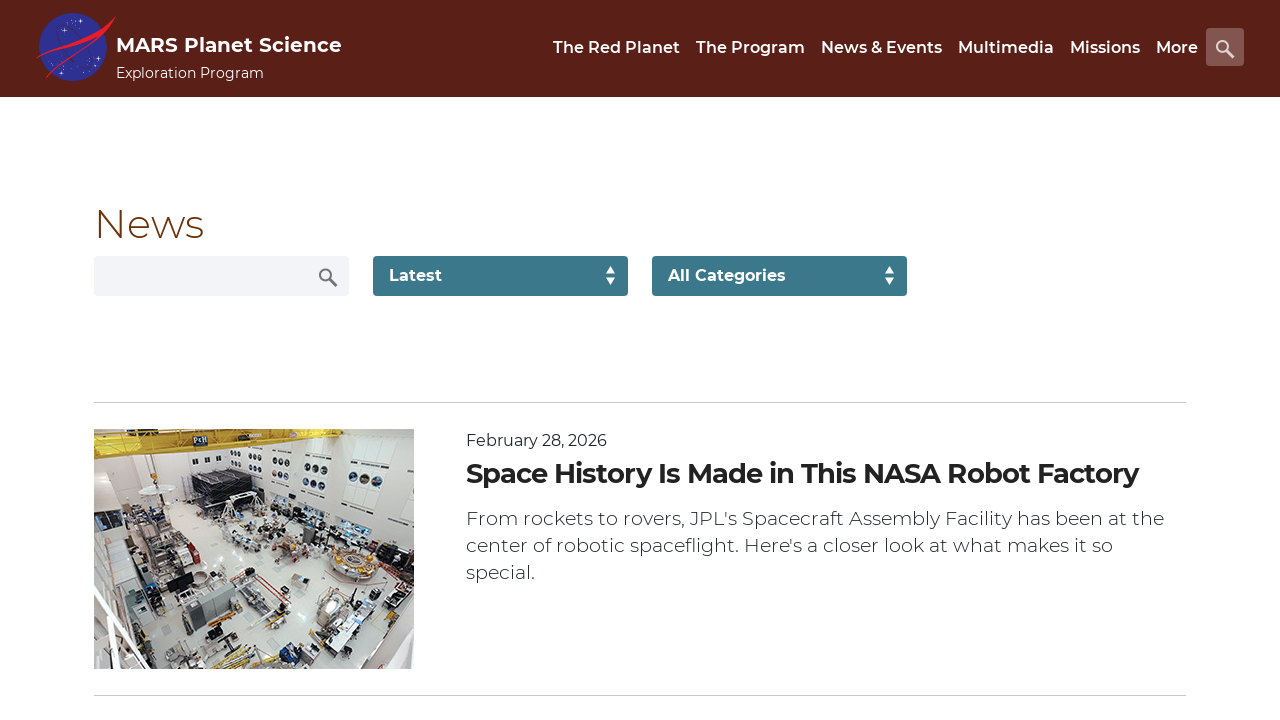

Verified news title element is present
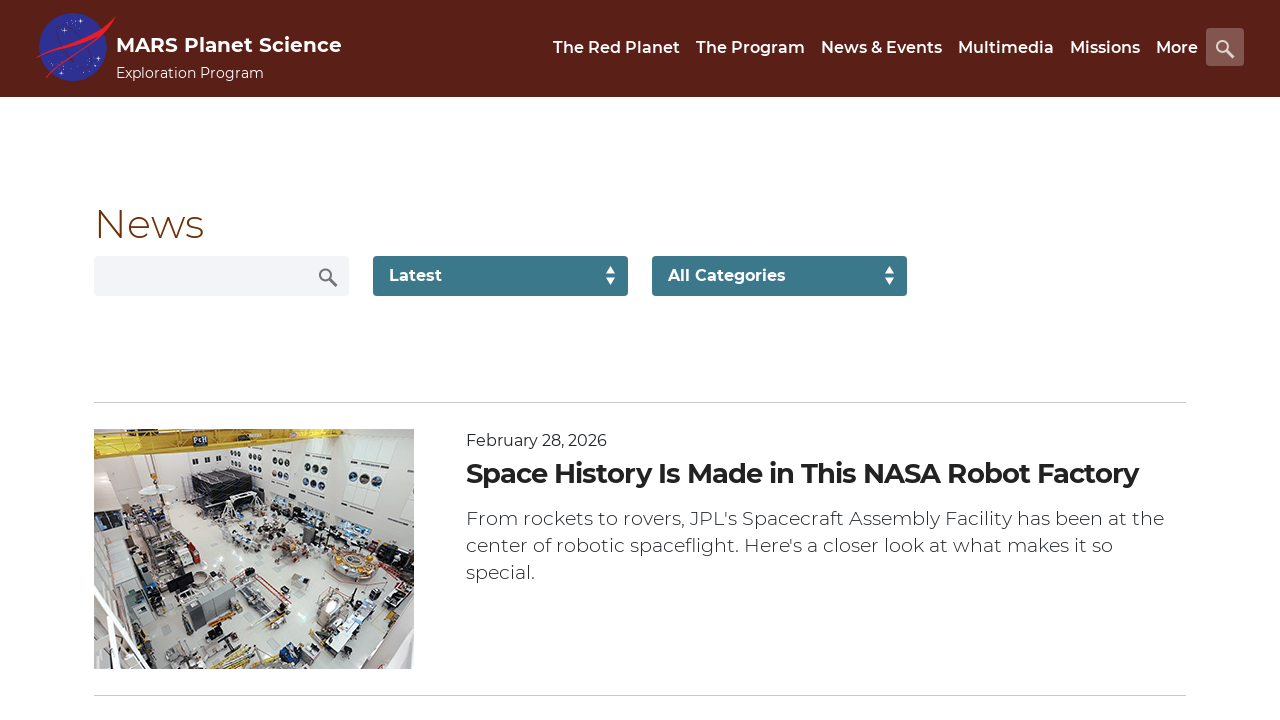

Verified article teaser body element is present
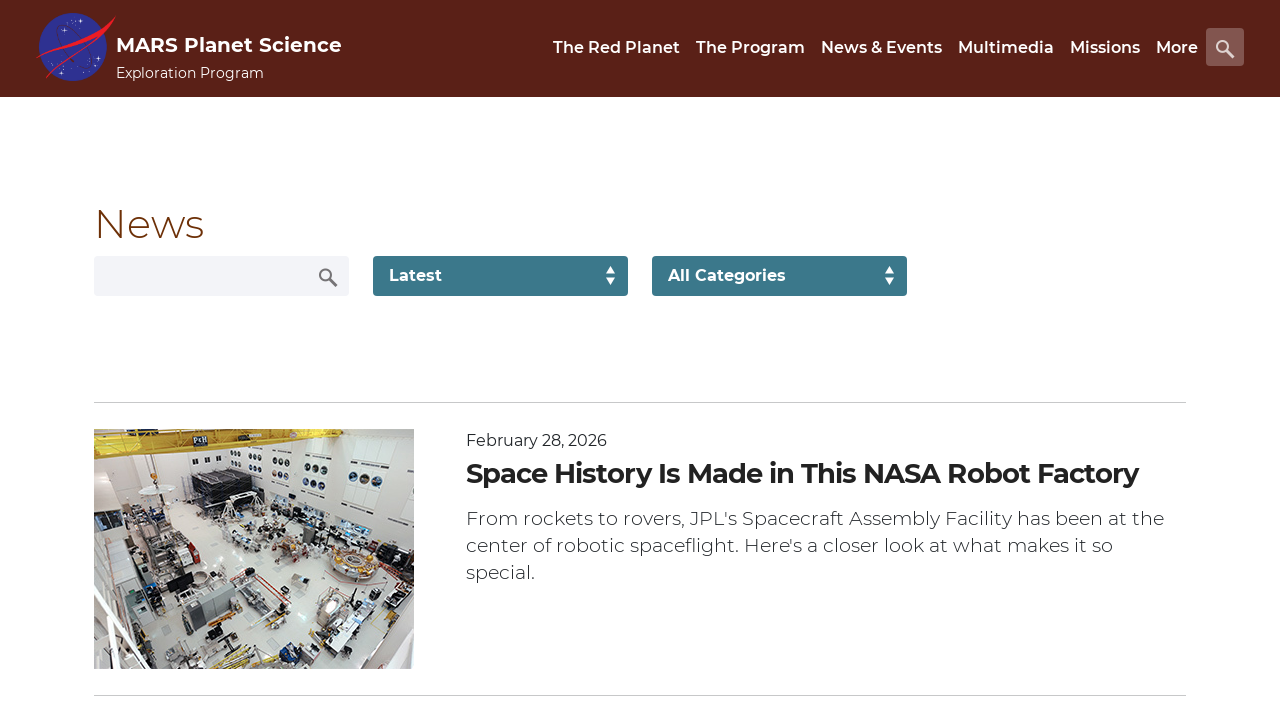

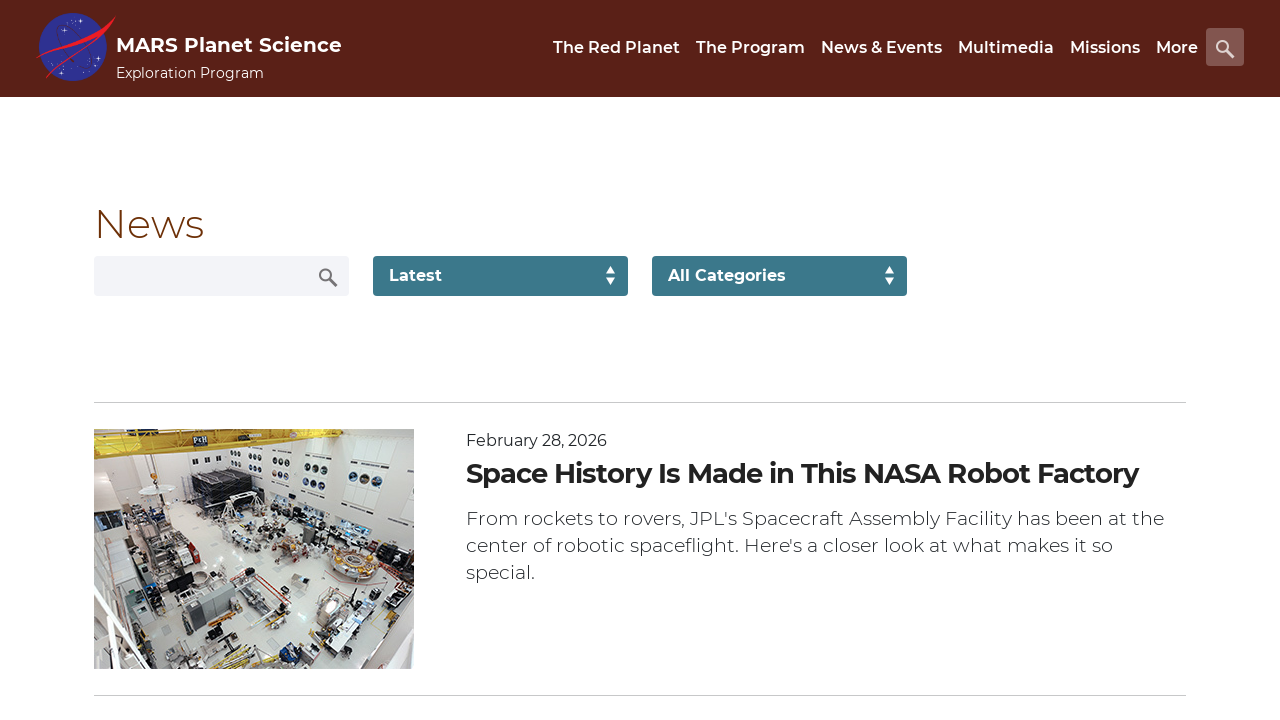